Navigates to the ShareBus homepage and clicks the Sign In button to navigate to the sign-in page

Starting URL: https://test.sharebus.co/

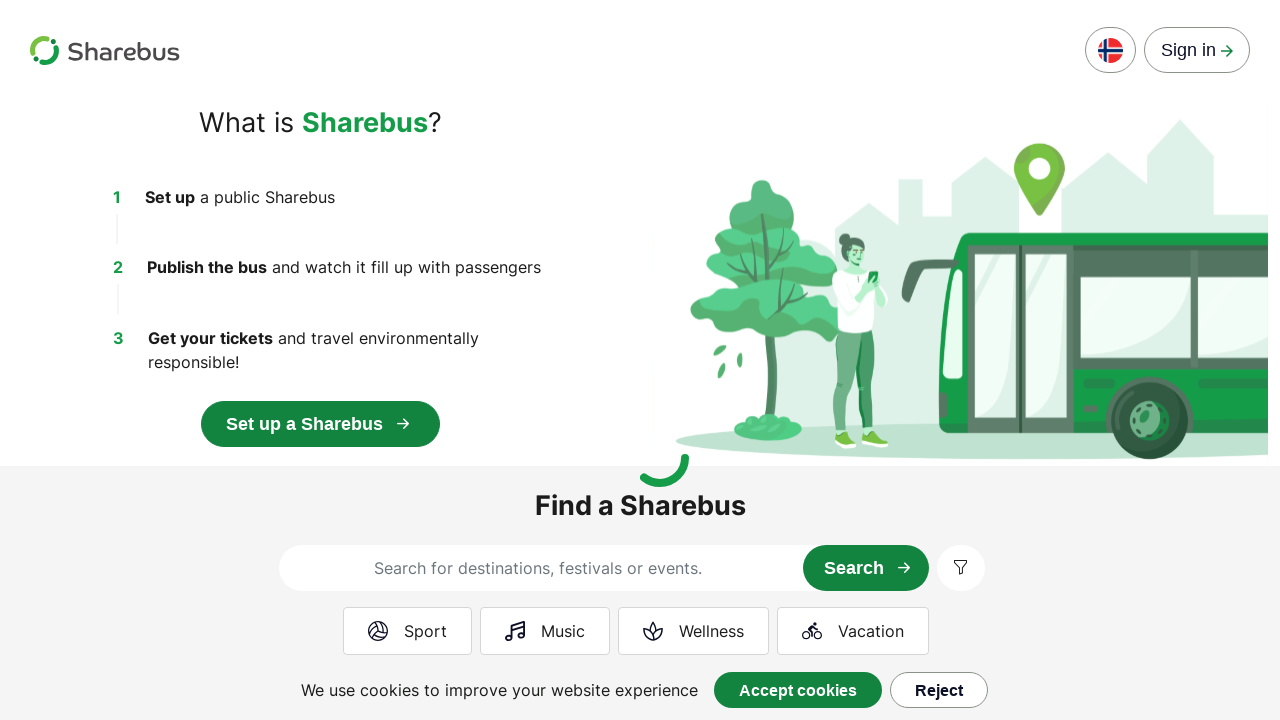

Navigated to ShareBus homepage at https://test.sharebus.co/
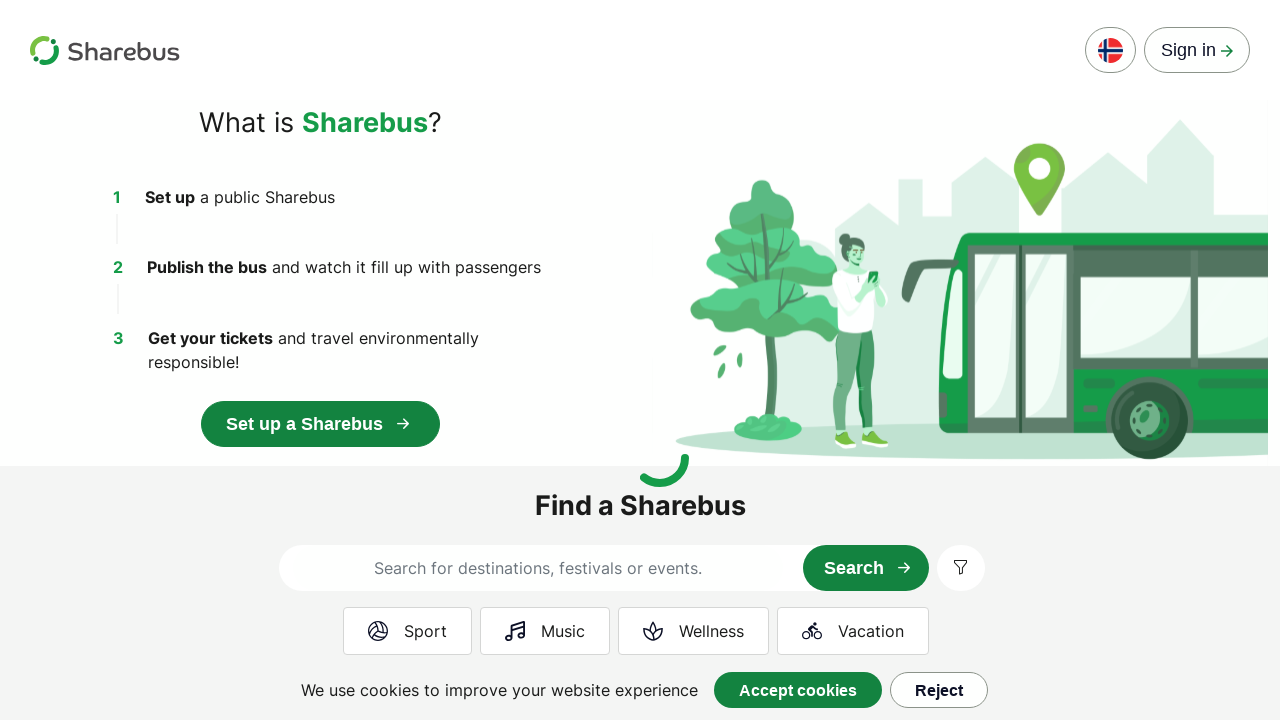

Clicked Sign In button to navigate to sign-in page at (1197, 50) on text=Sign In
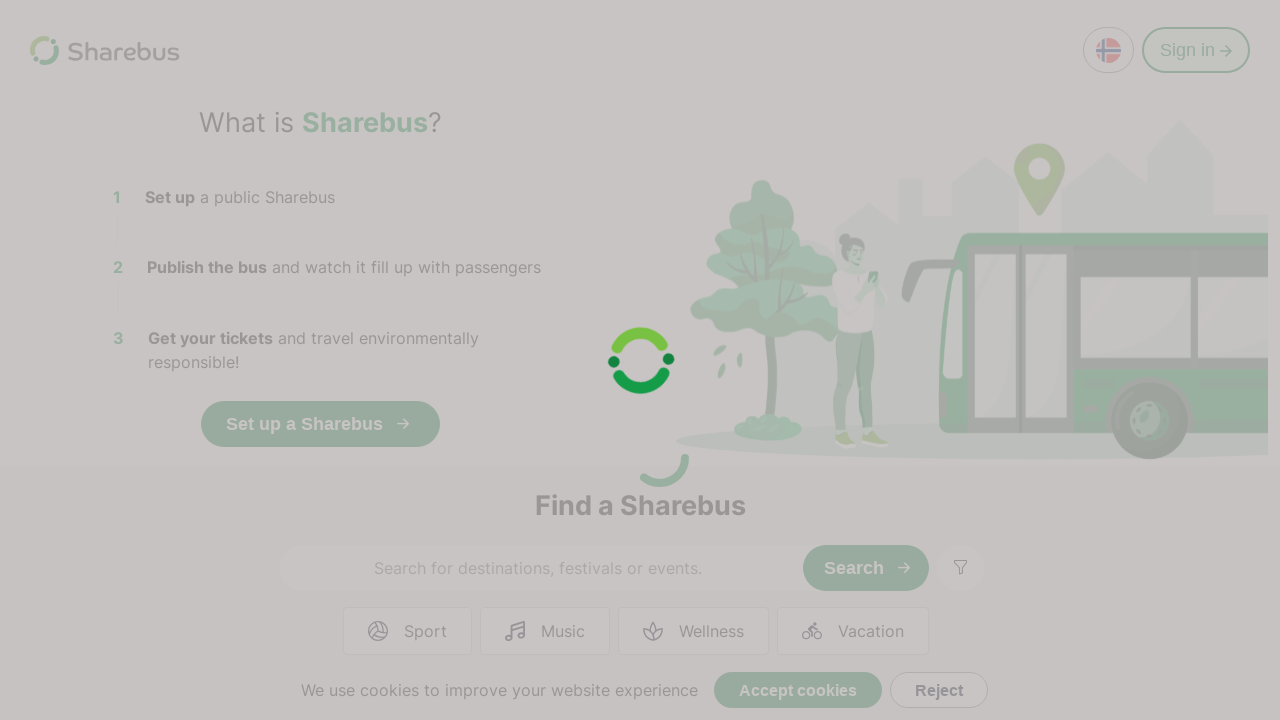

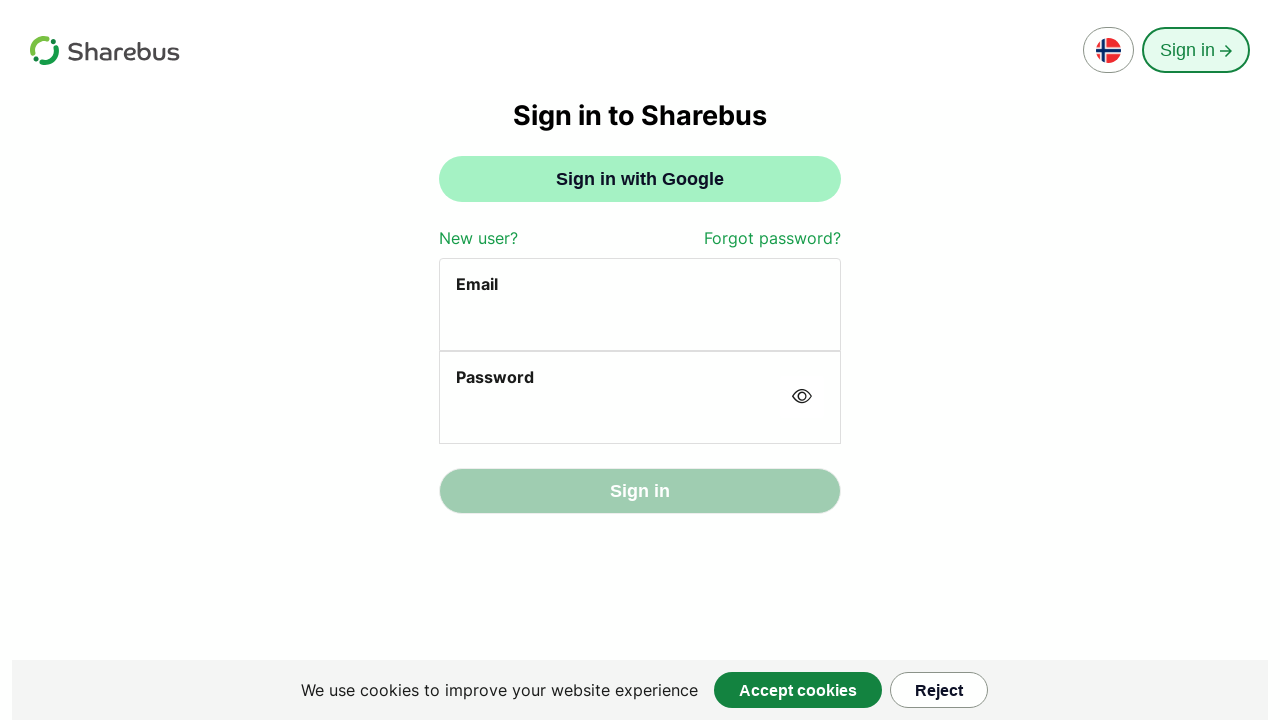